Tests entering text into a textarea field on a demo/testing website by filling it with a name value

Starting URL: https://omayo.blogspot.com/

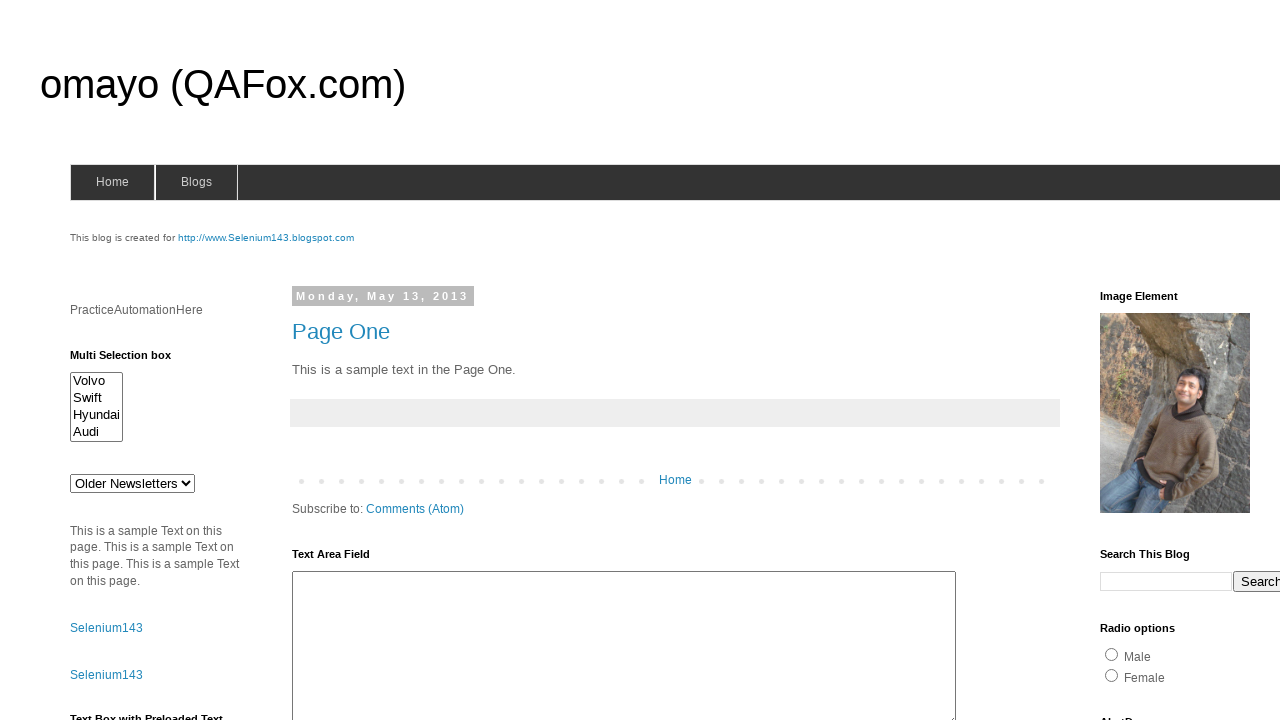

Filled textarea field with 'Name is Rajesh' on //*[@id='ta1']
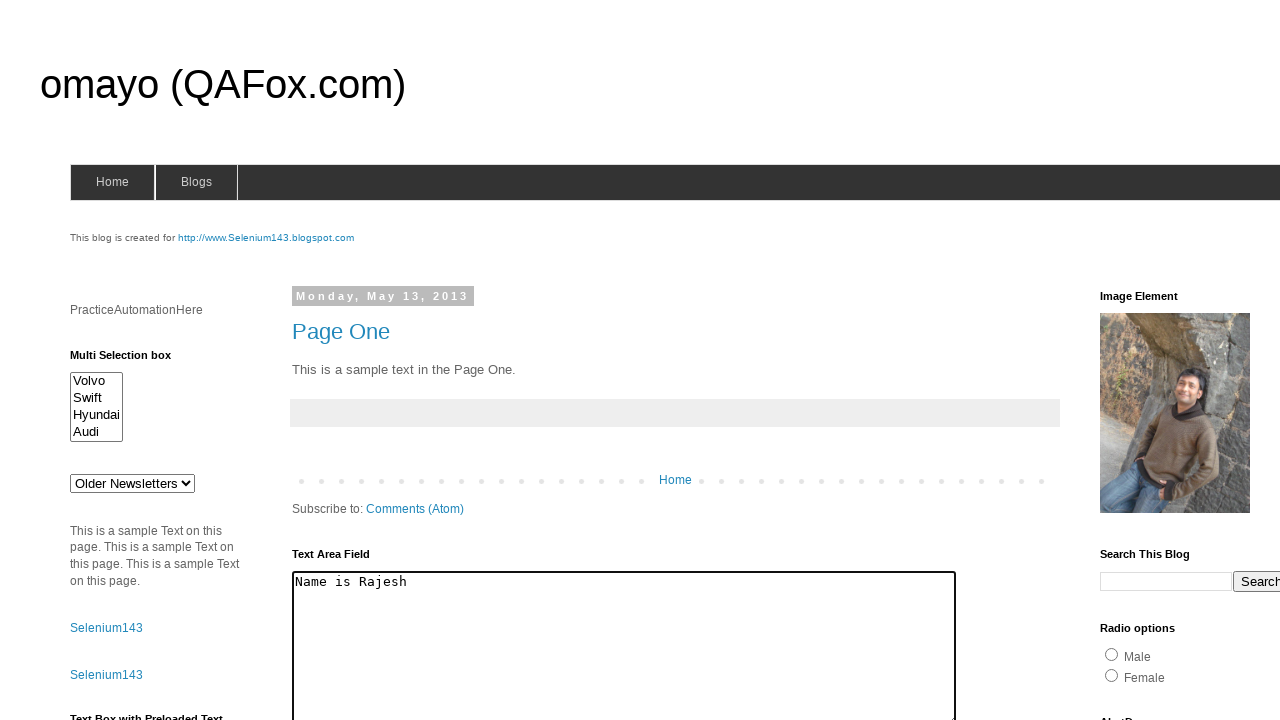

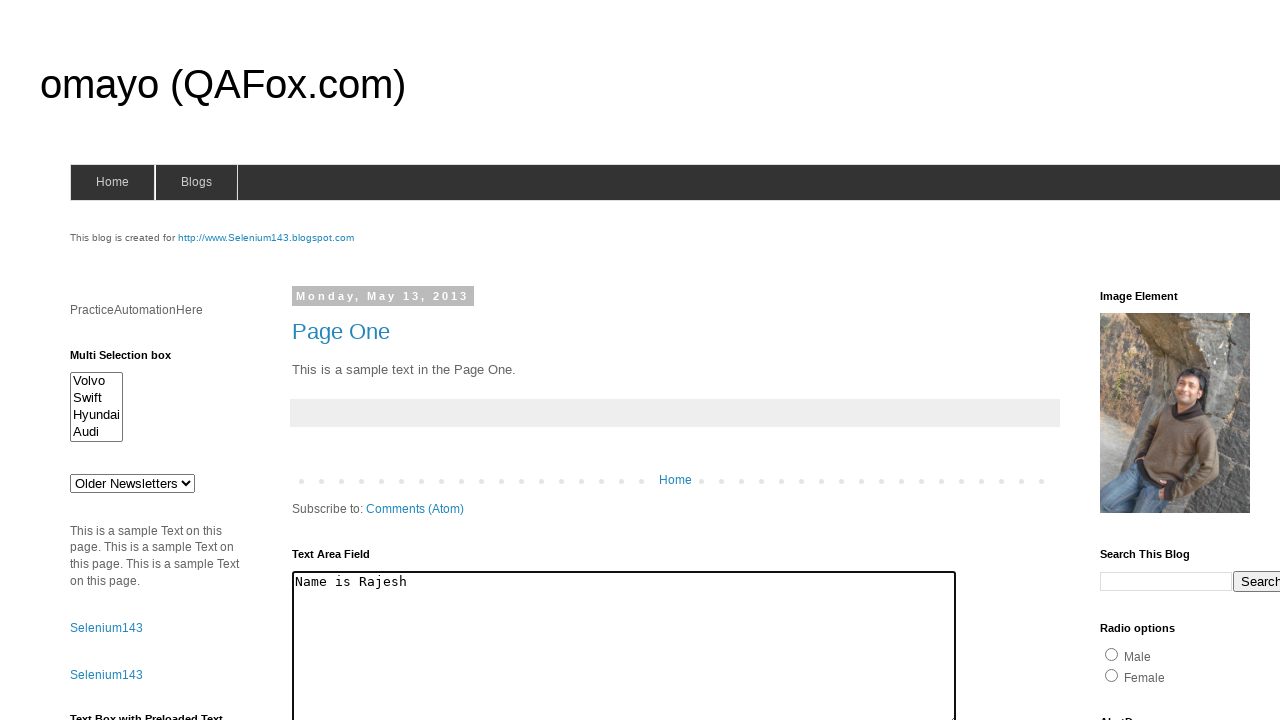